Tests drag and drop functionality on jQuery UI demo page by dragging an element from source to destination within an iframe

Starting URL: https://jqueryui.com/droppable/

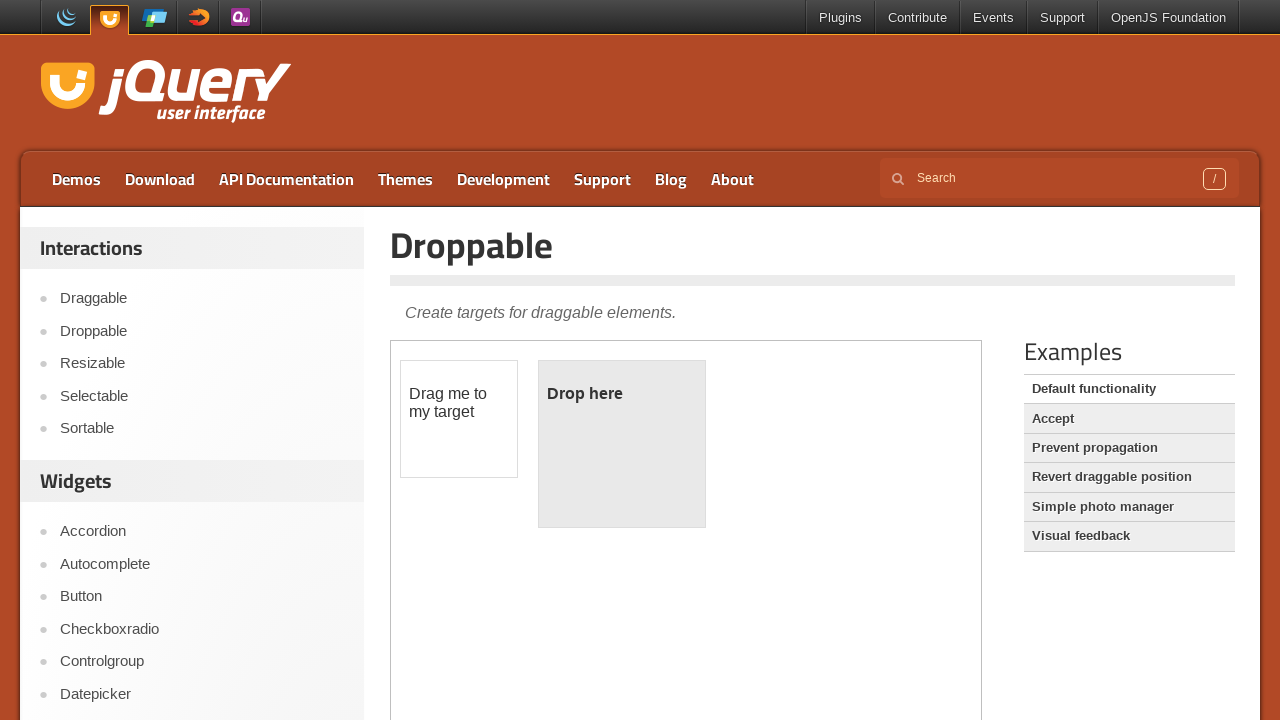

Located the demo-frame iframe
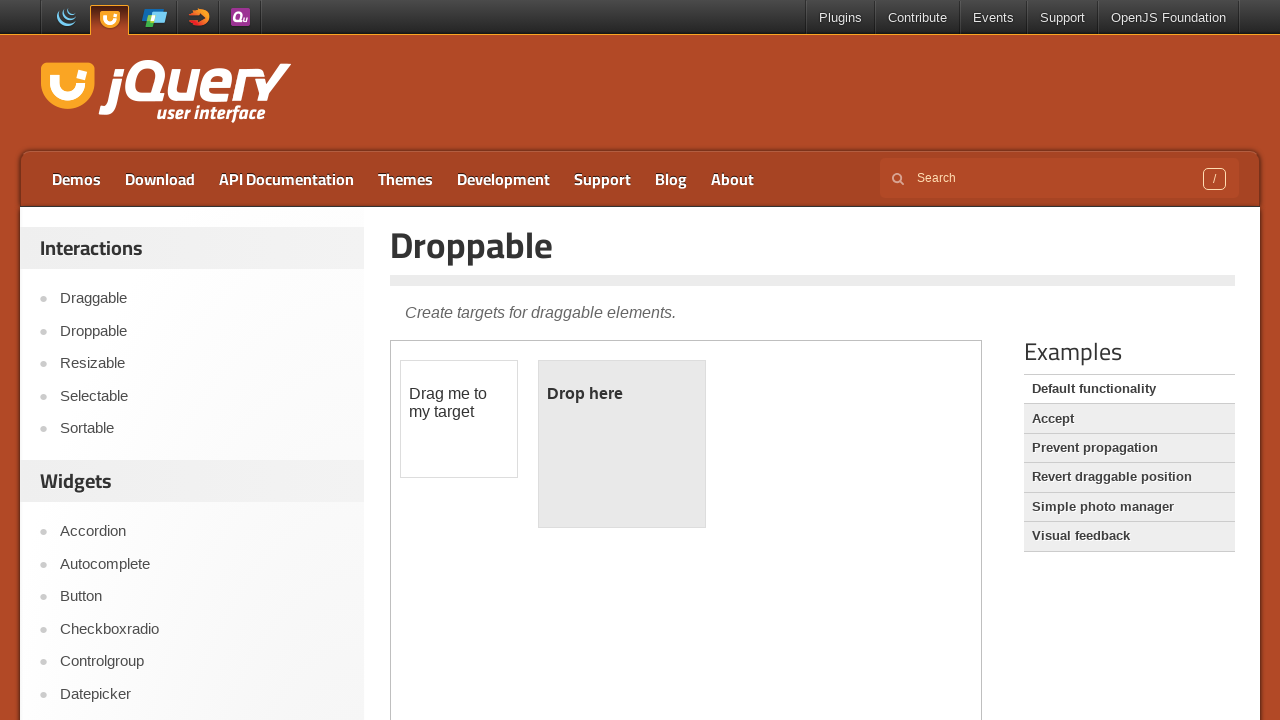

Located the draggable element within iframe
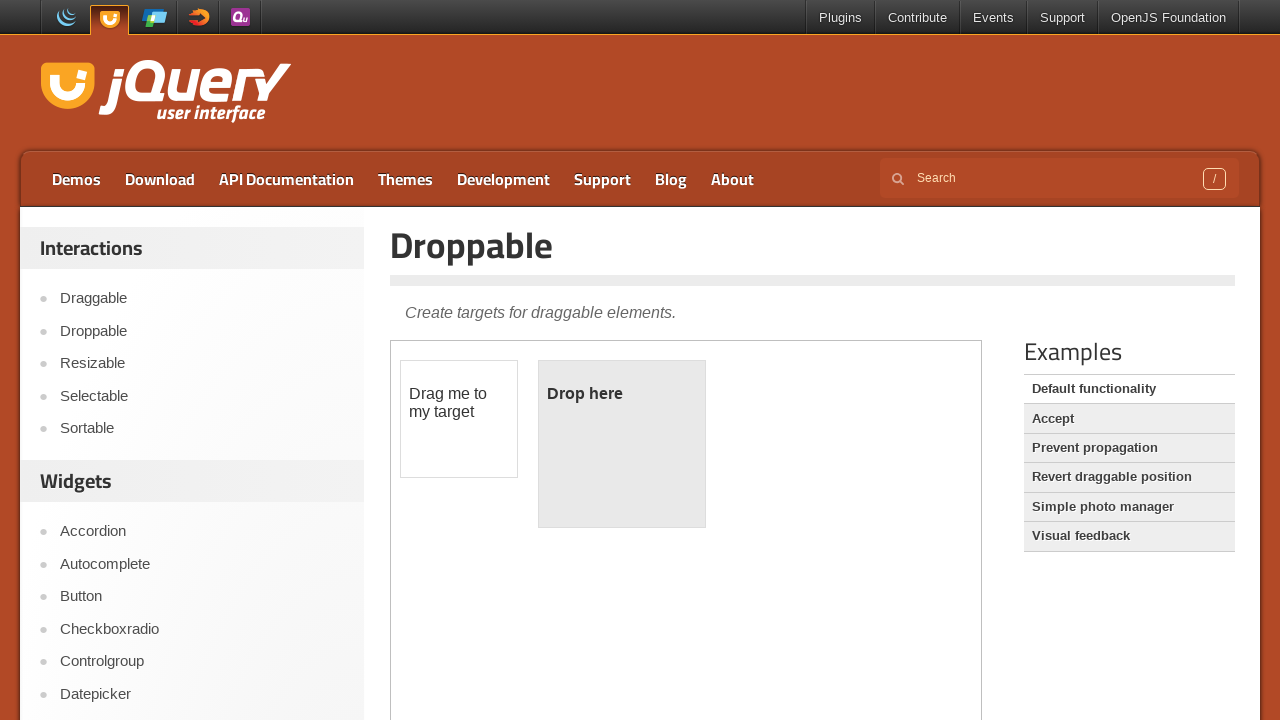

Located the droppable element within iframe
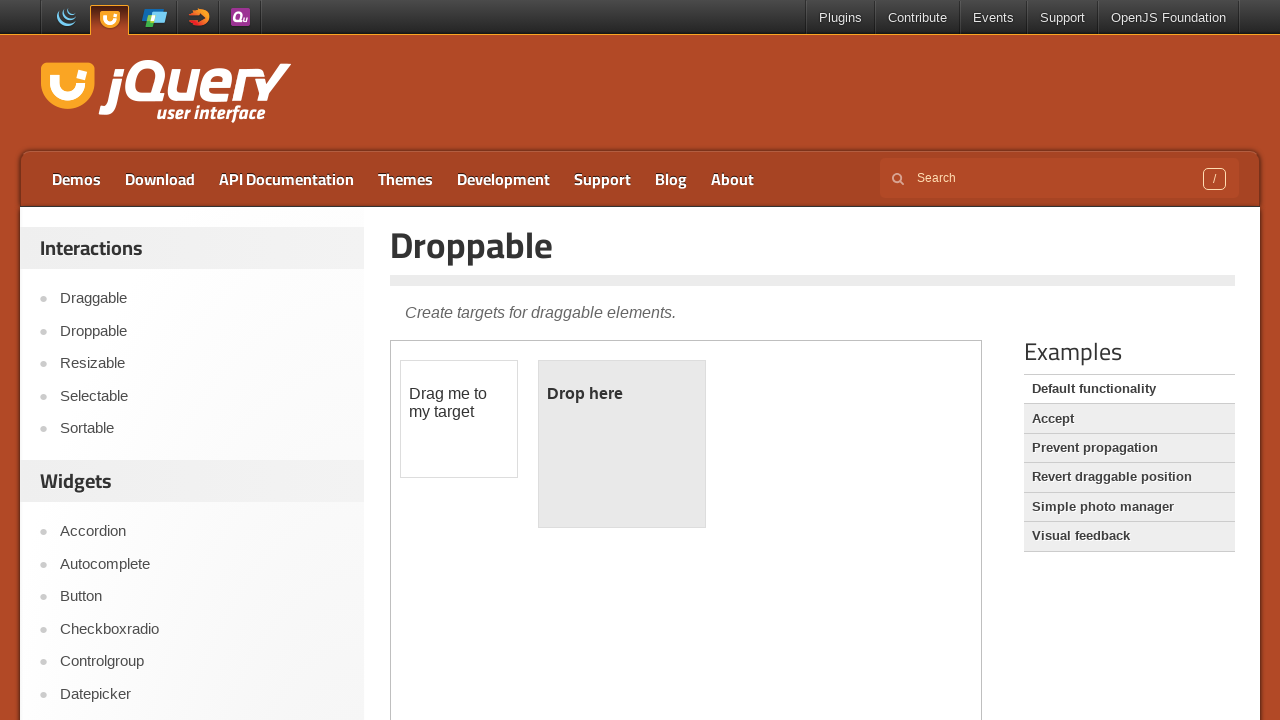

Dragged draggable element to droppable element at (622, 444)
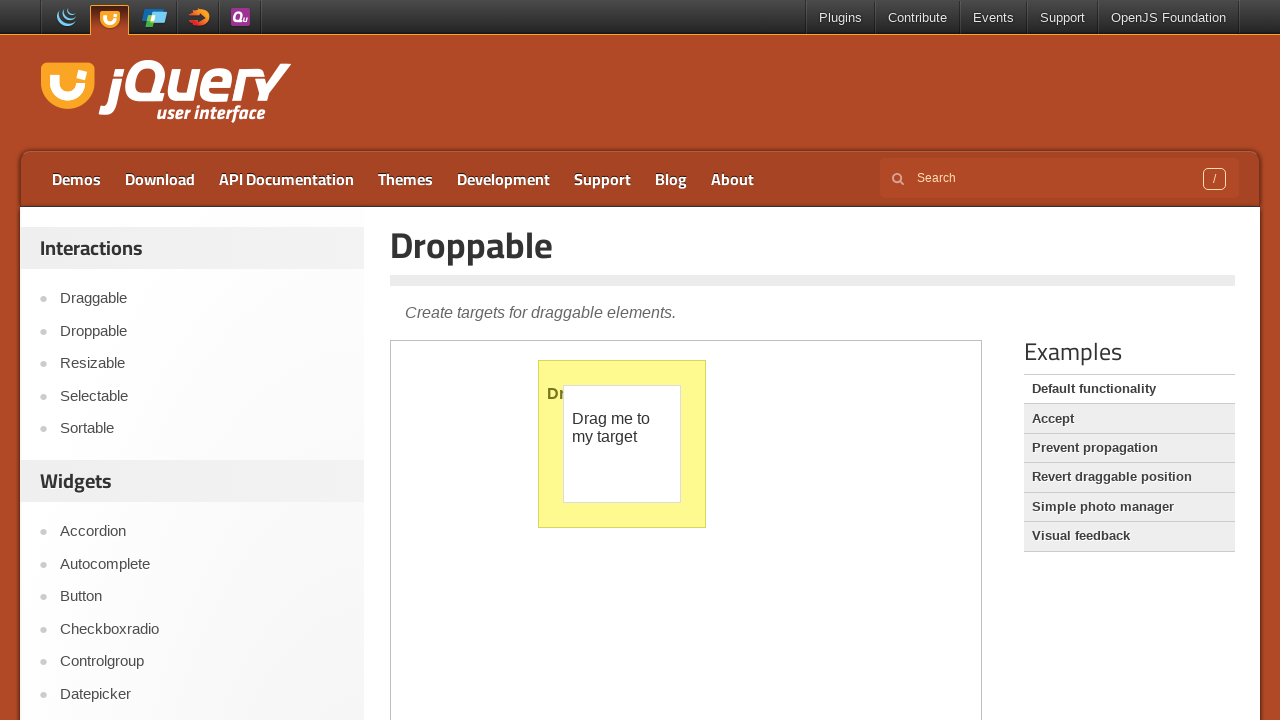

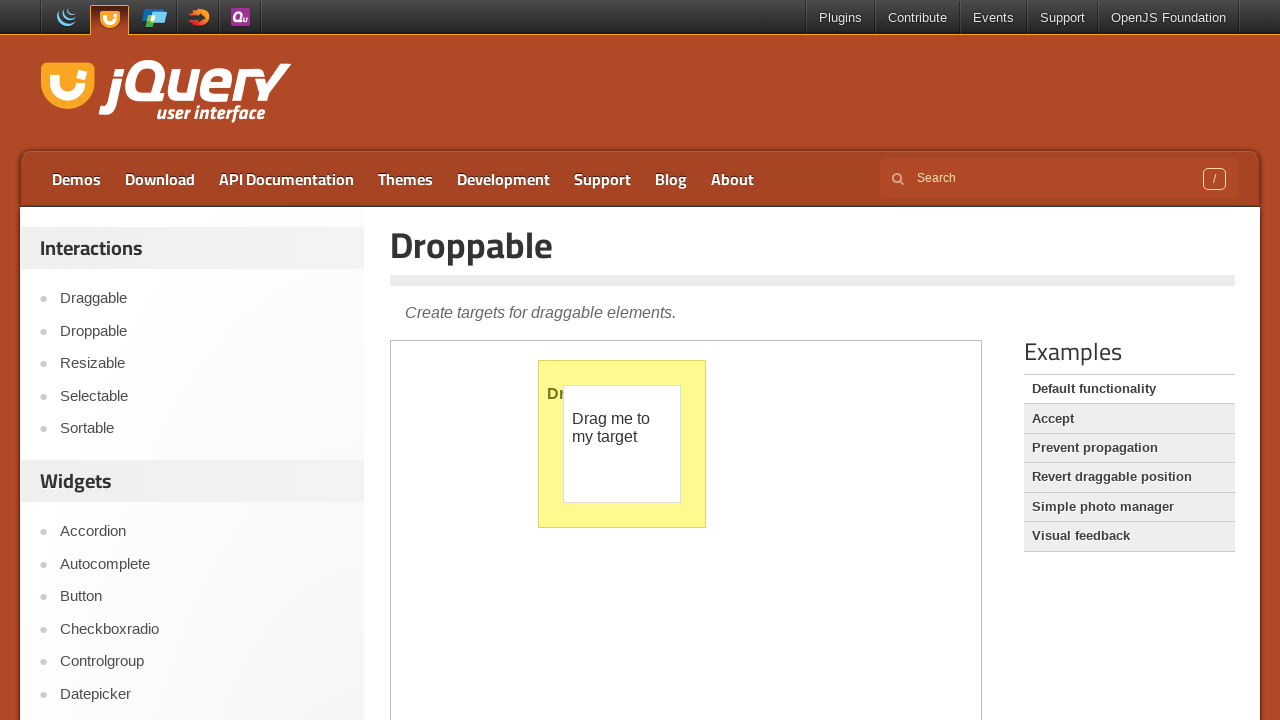